Tests that clicking the Facebook social link opens a new page with Facebook URL

Starting URL: https://www.npu.cz

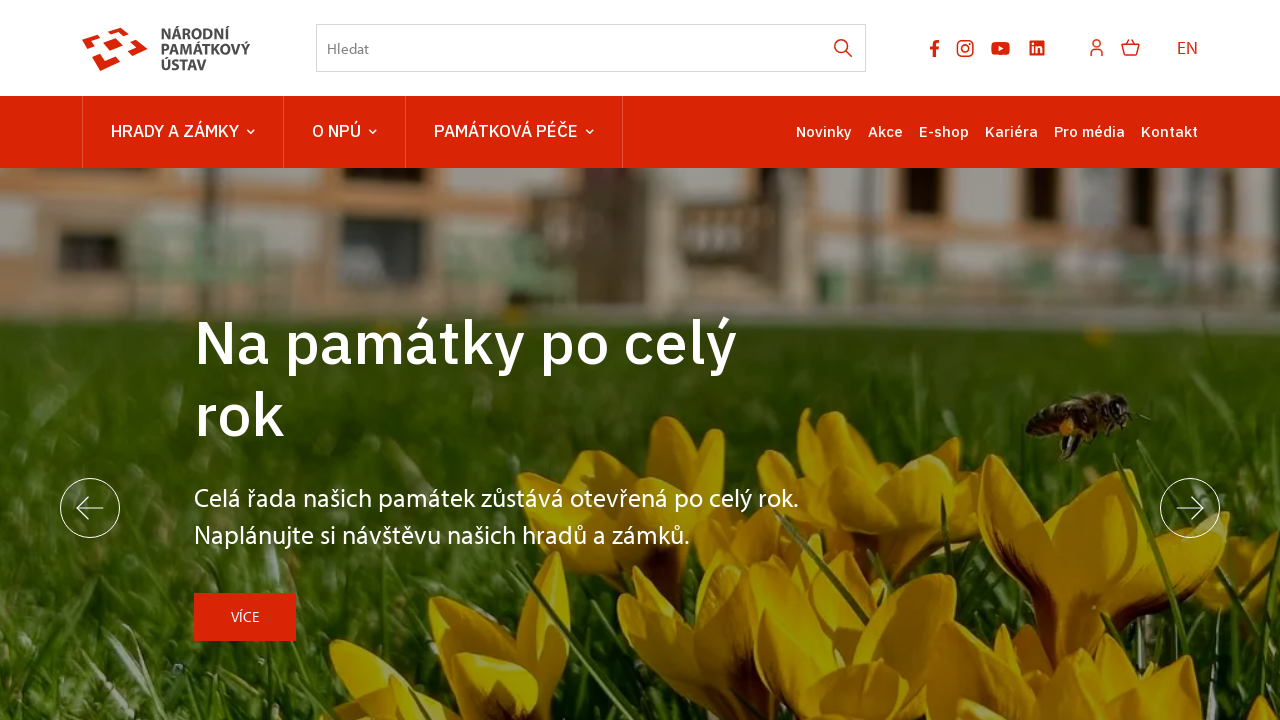

Located Facebook social link element
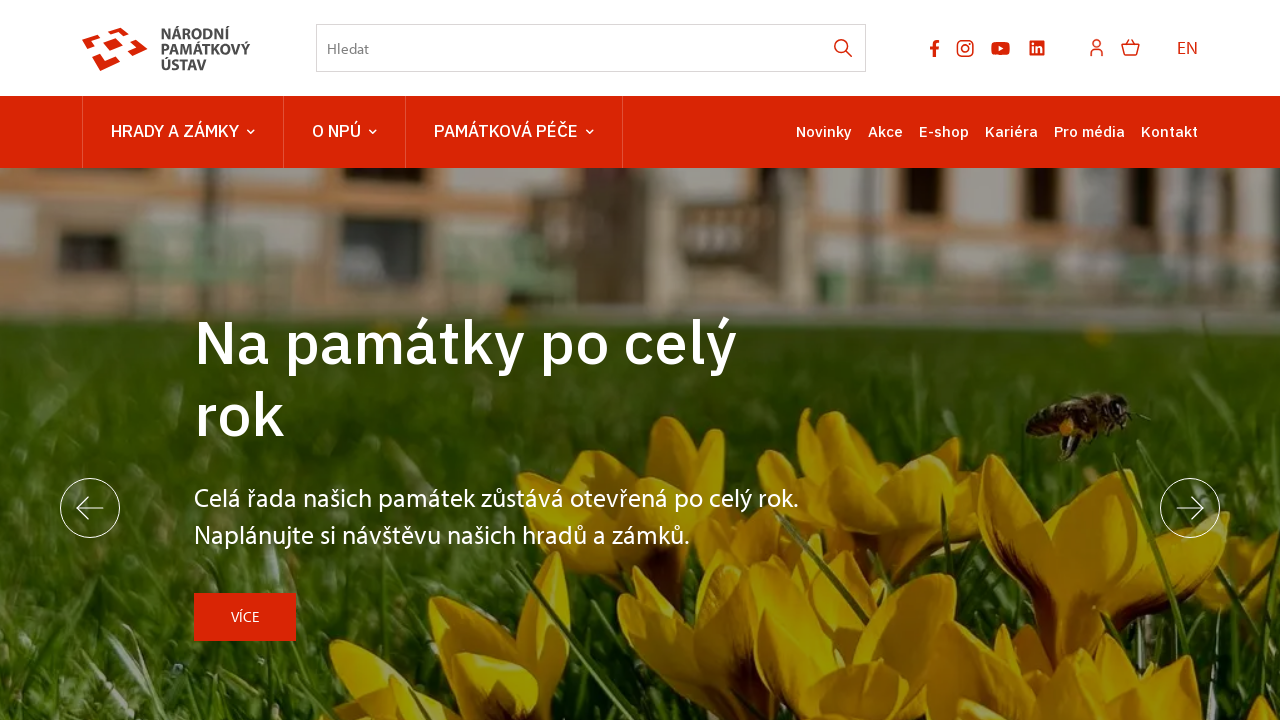

Clicked Facebook social link, new page opened at (935, 48) on ul.socials li.socials-item a[href*="facebook.com"]
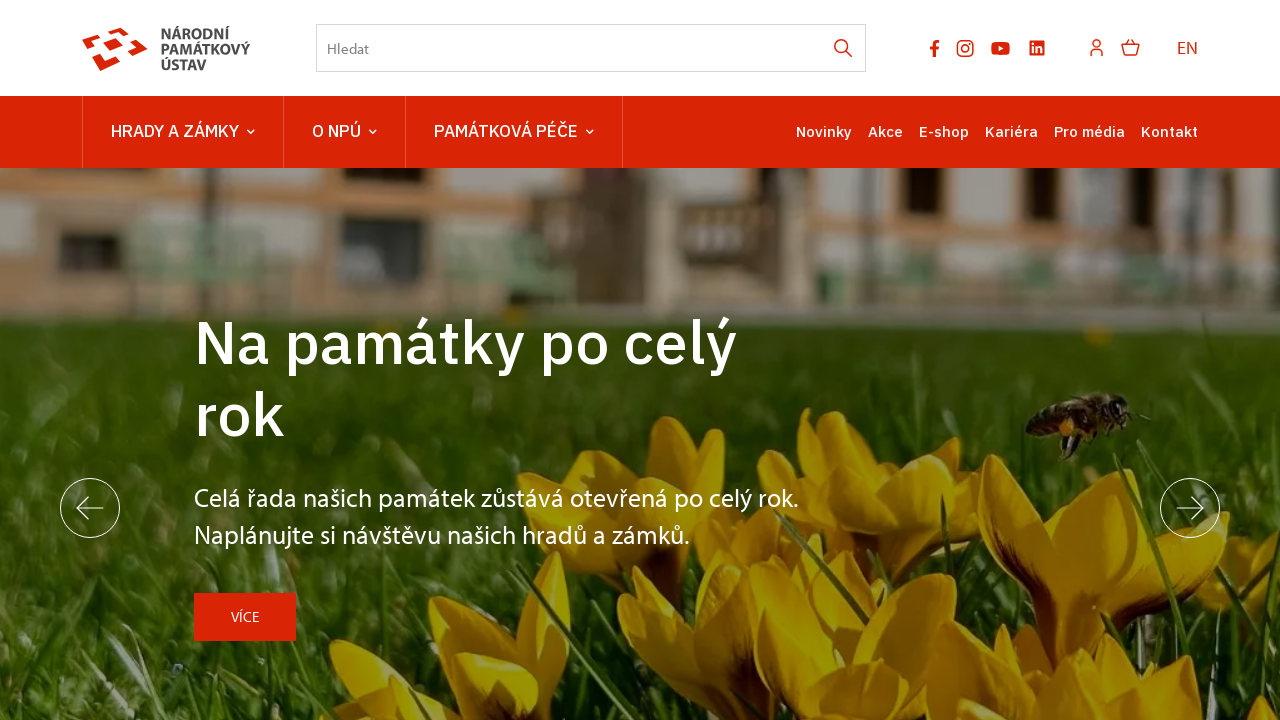

Captured new Facebook page object
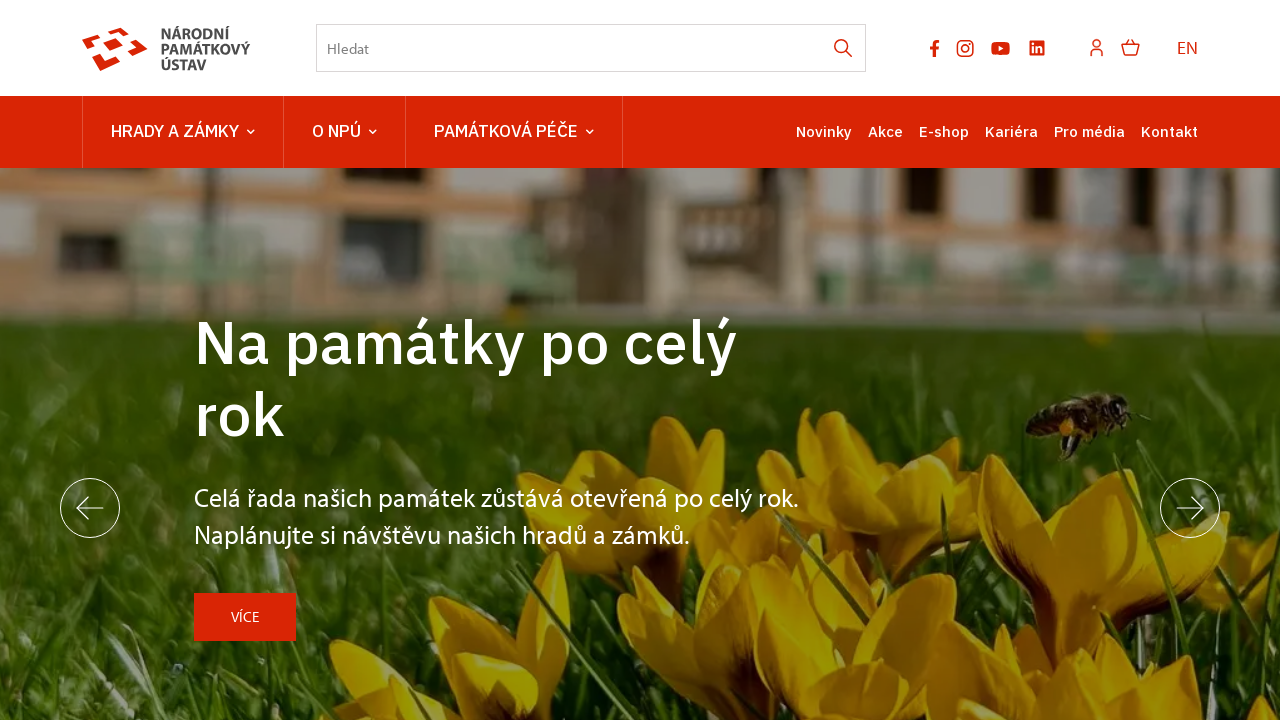

Facebook page loaded completely
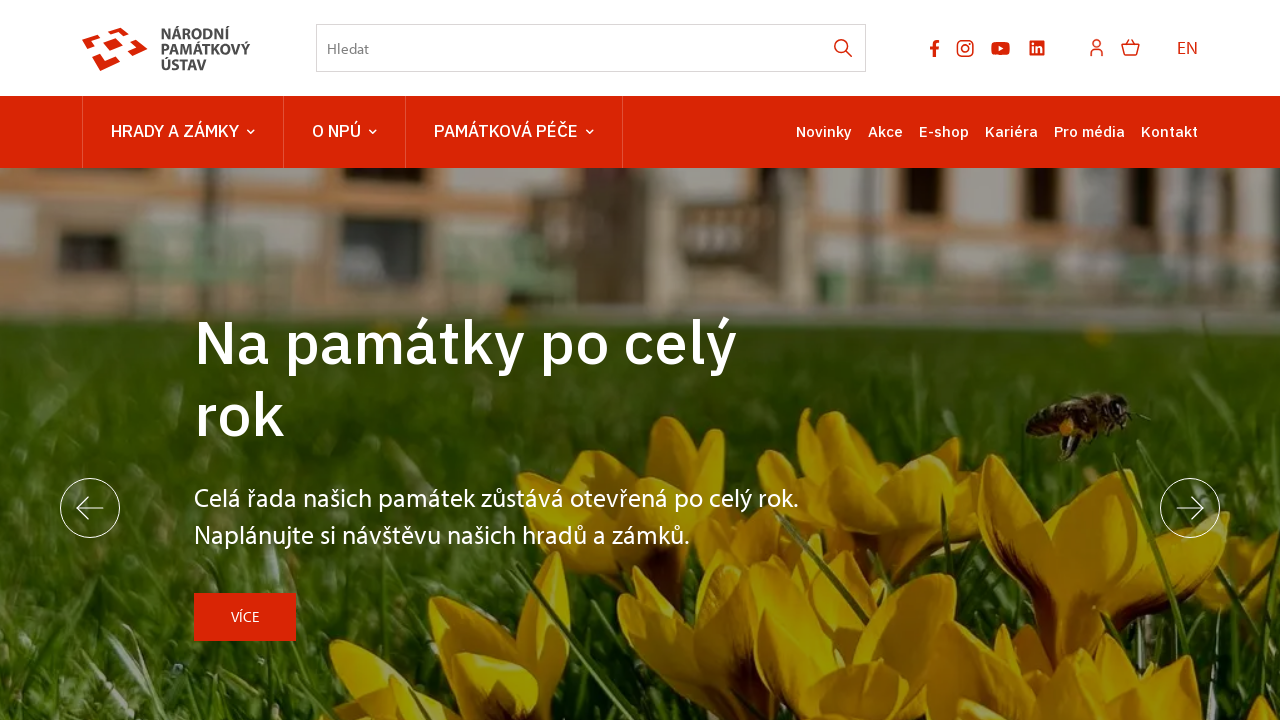

Closed Facebook page
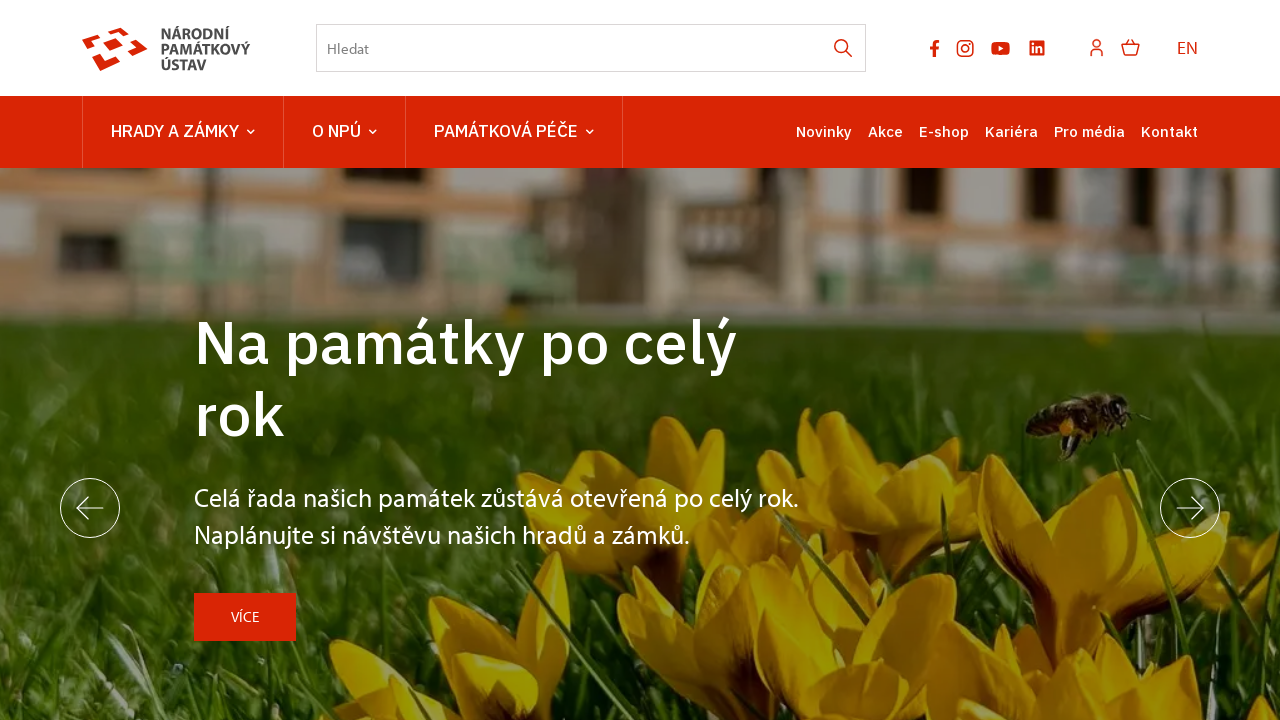

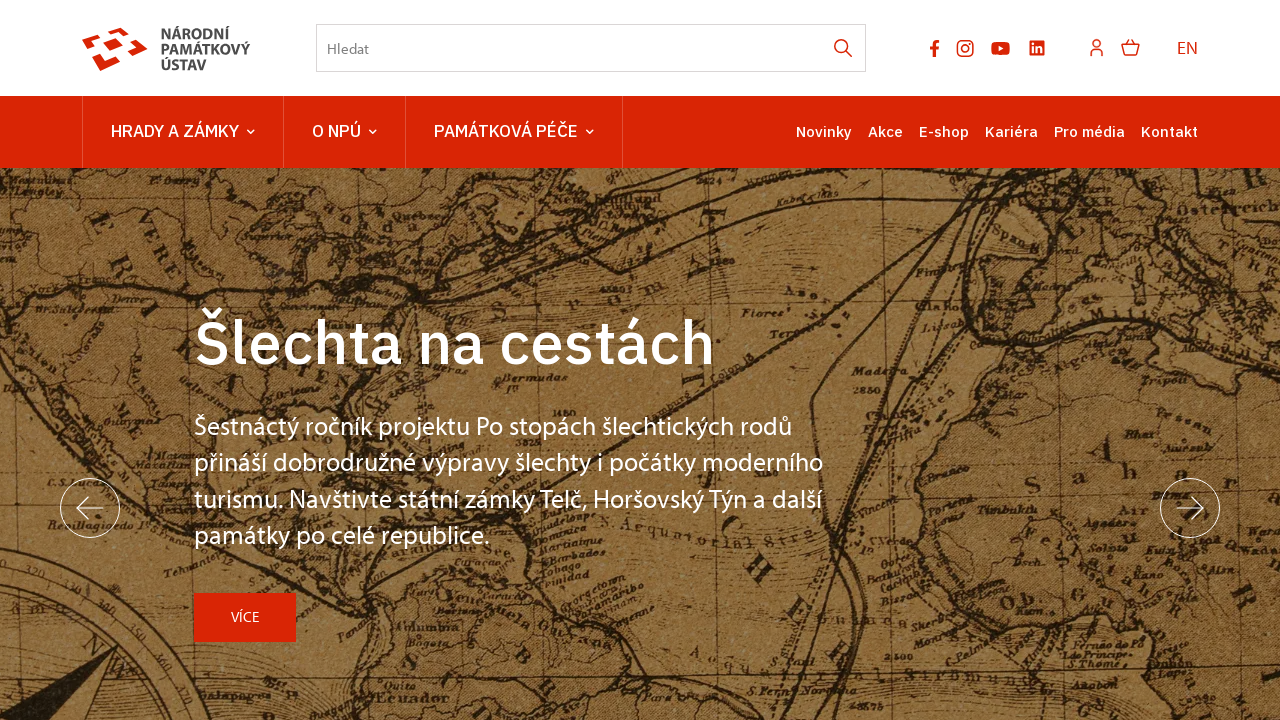